Tests the normal text input field by entering text and verifying the result displays correctly

Starting URL: https://test-with-me-app.vercel.app/learning/web-elements/elements/input

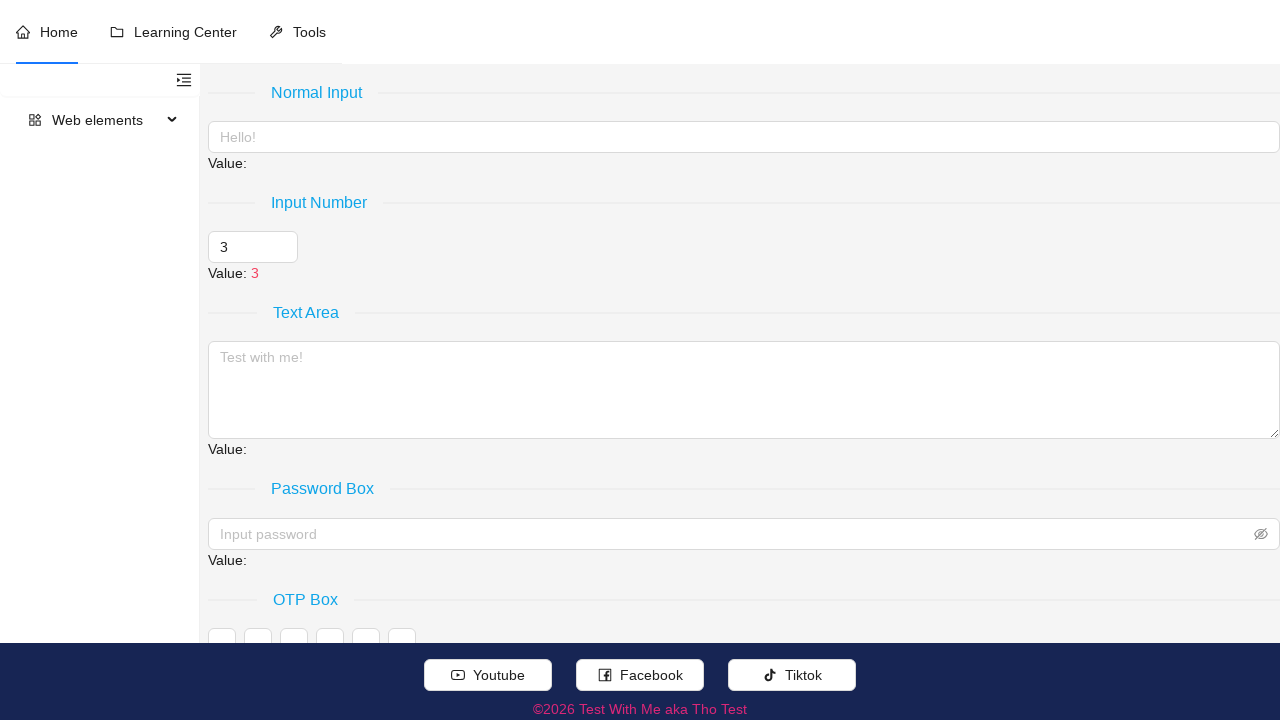

Filled normal input field with 'Strawberry' on xpath=//input[normalize-space(@placeholder)='Hello!']
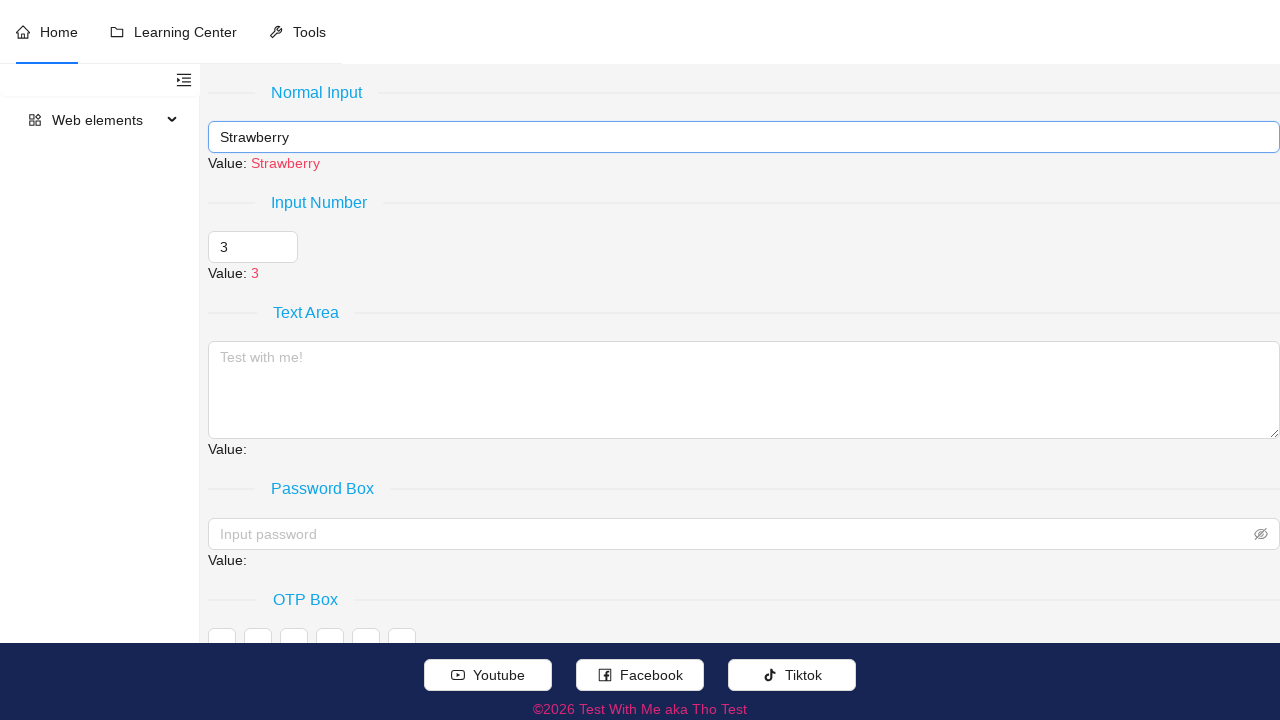

Waited for result value to be displayed
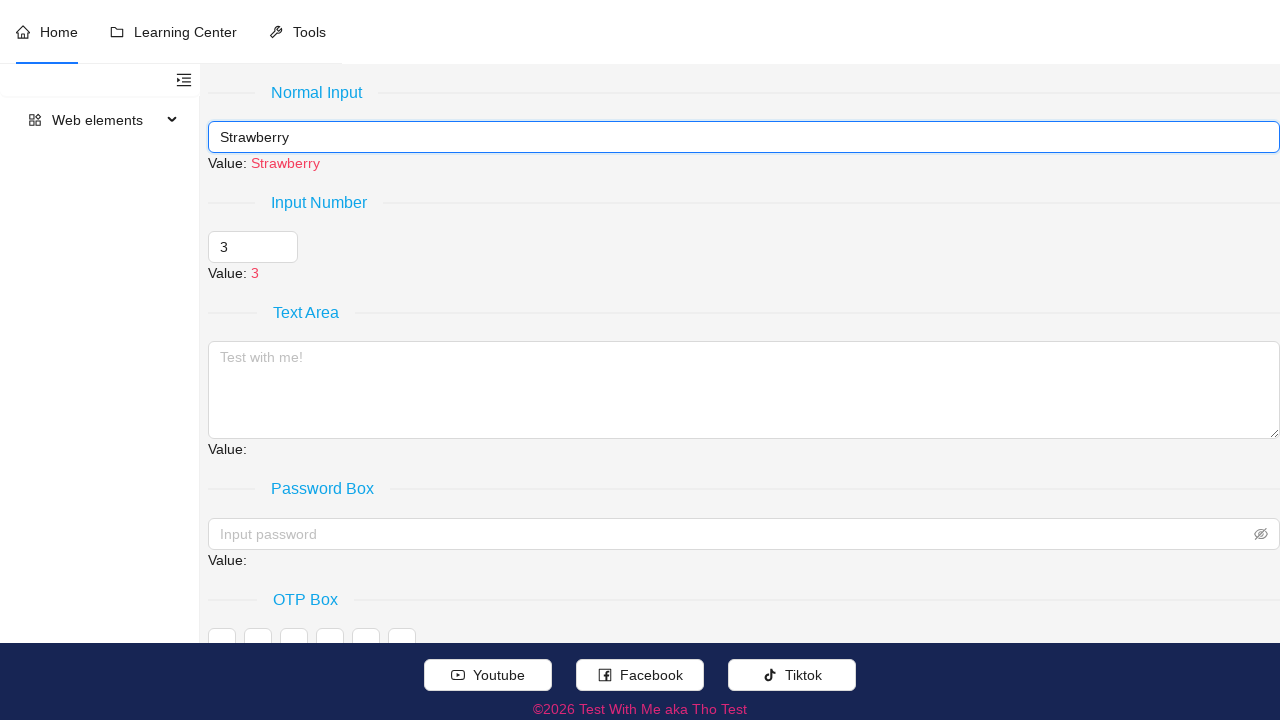

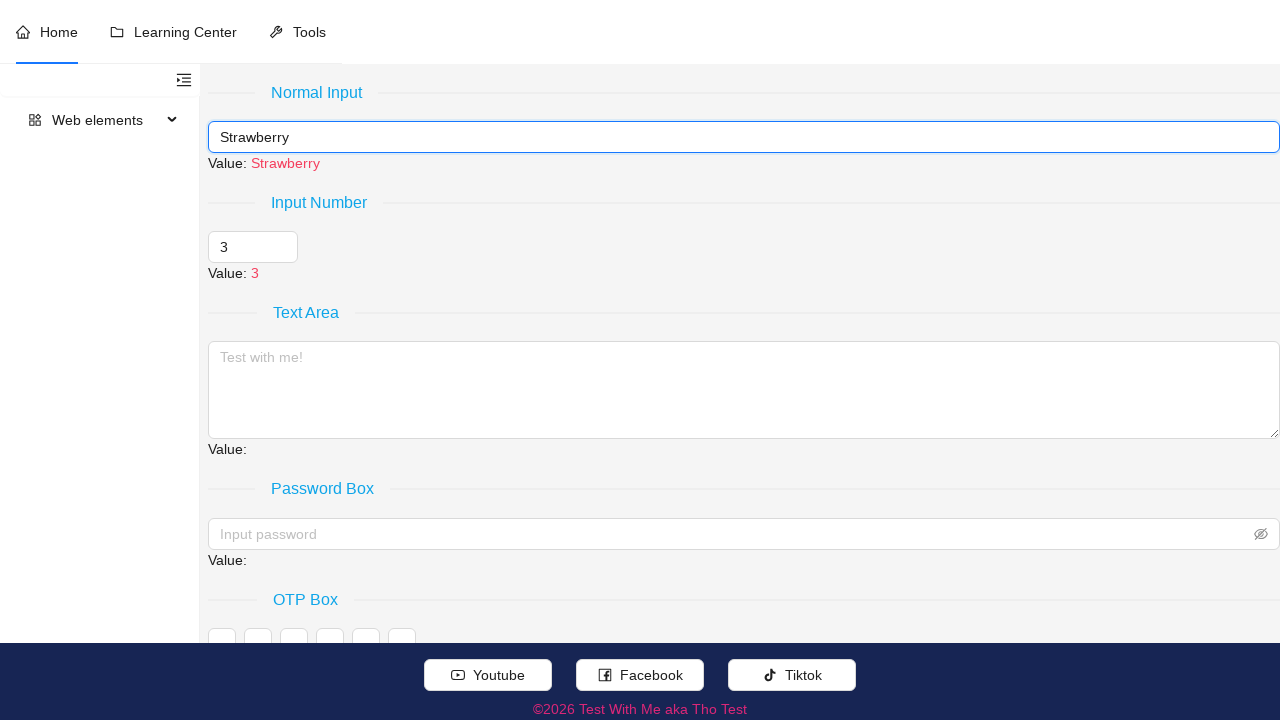